Tests drag and drop functionality on a price range slider by moving the left slider handle right and then left

Starting URL: https://talkerscode.com/webtricks/demo/demo_price-range-slider-using-jquery-css-and-php.php

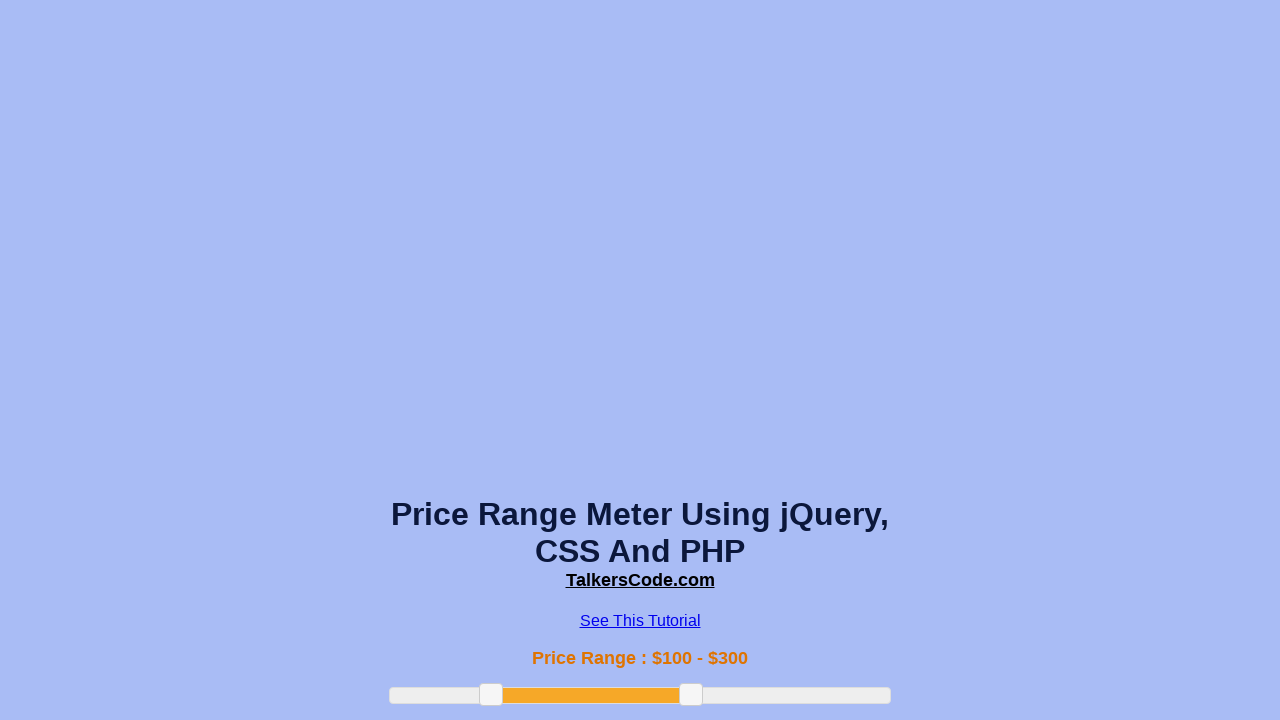

Located the left slider handle element
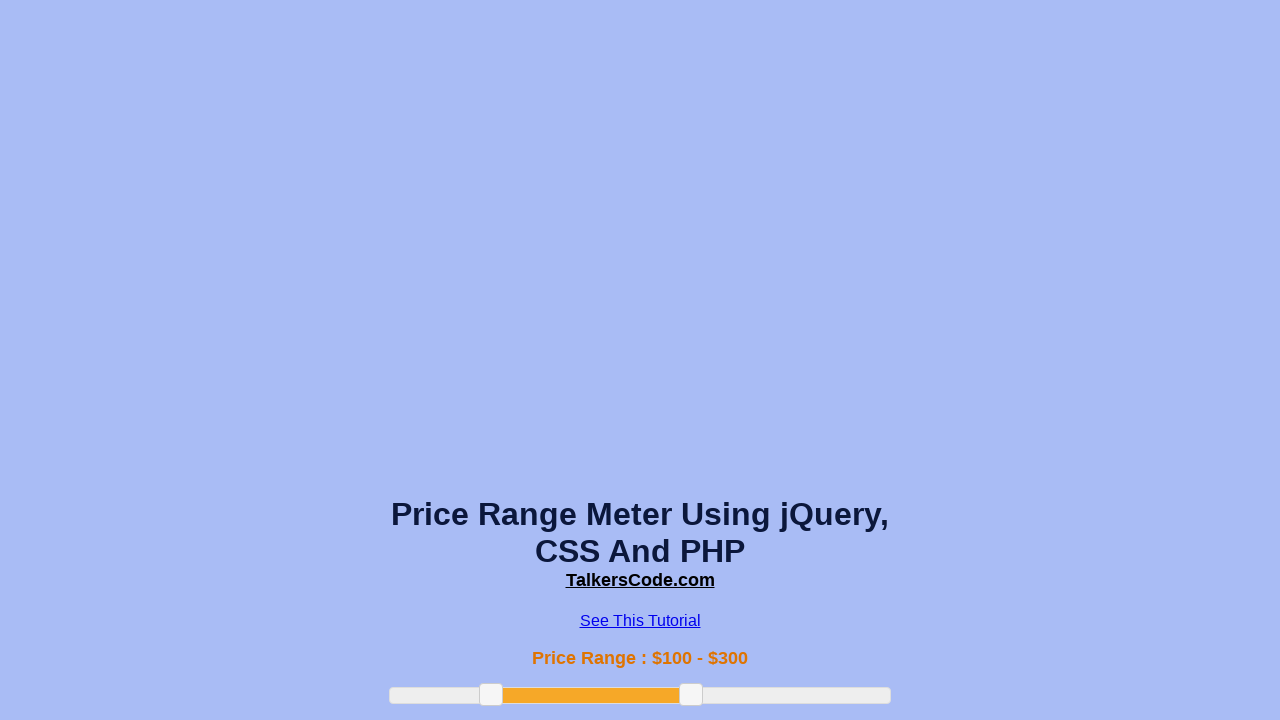

Retrieved bounding box of left slider handle
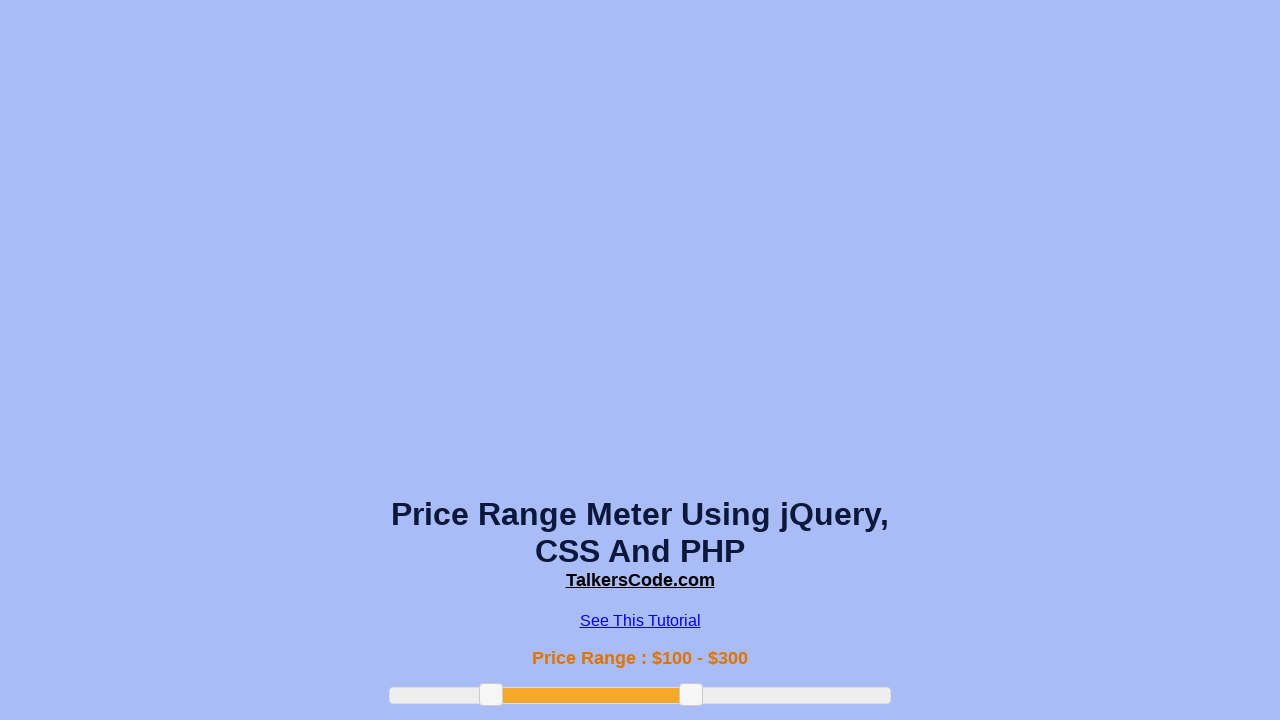

Moved mouse to center of left slider handle at (491, 695)
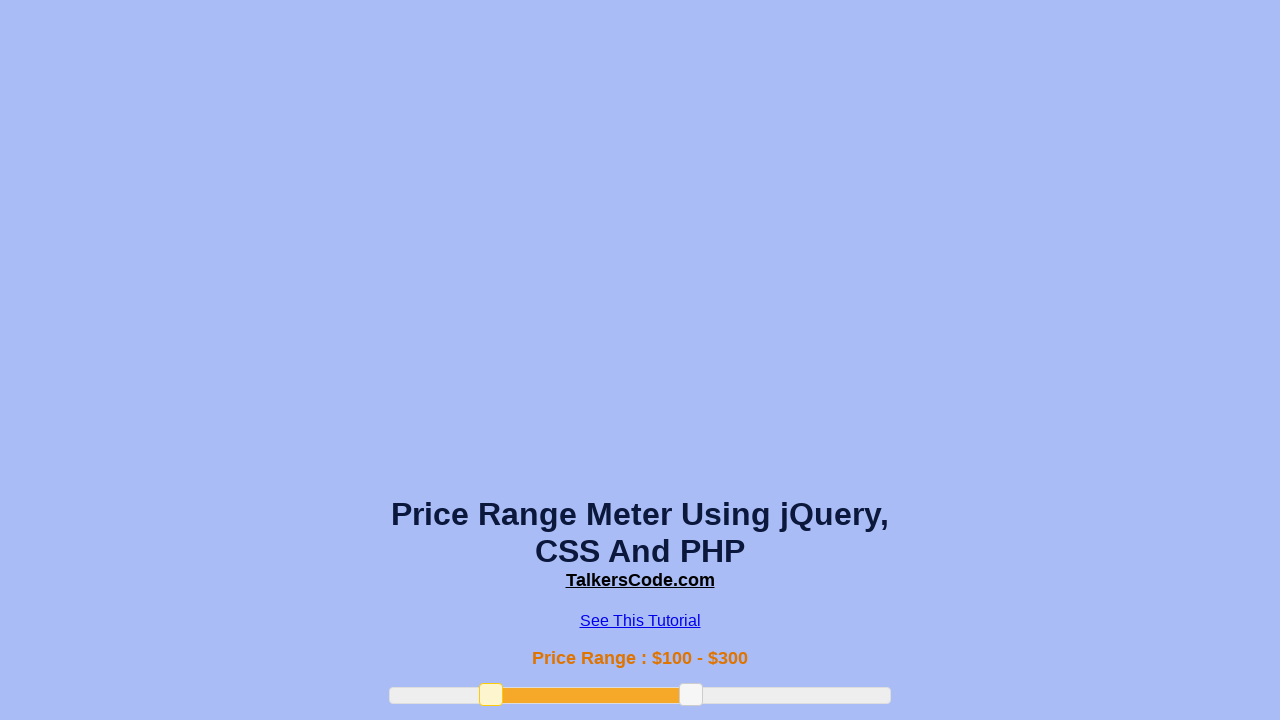

Pressed down mouse button on slider handle at (491, 695)
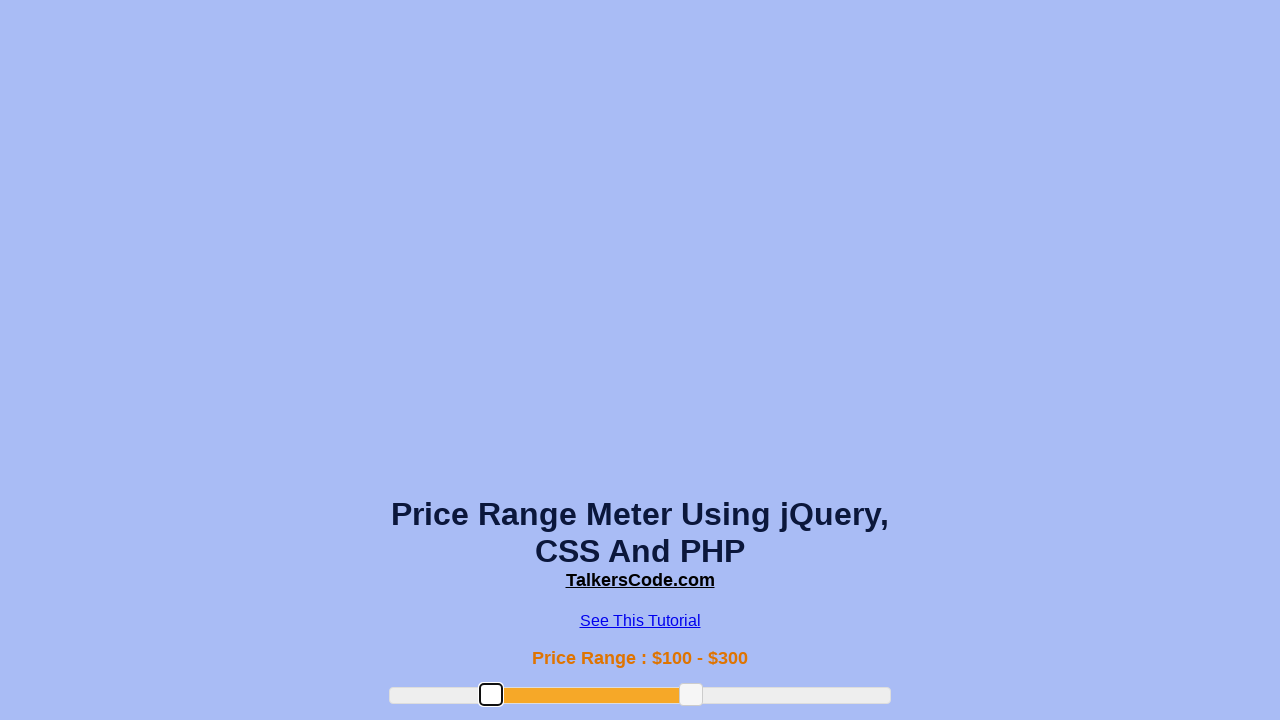

Dragged left slider handle 100 pixels to the right at (591, 695)
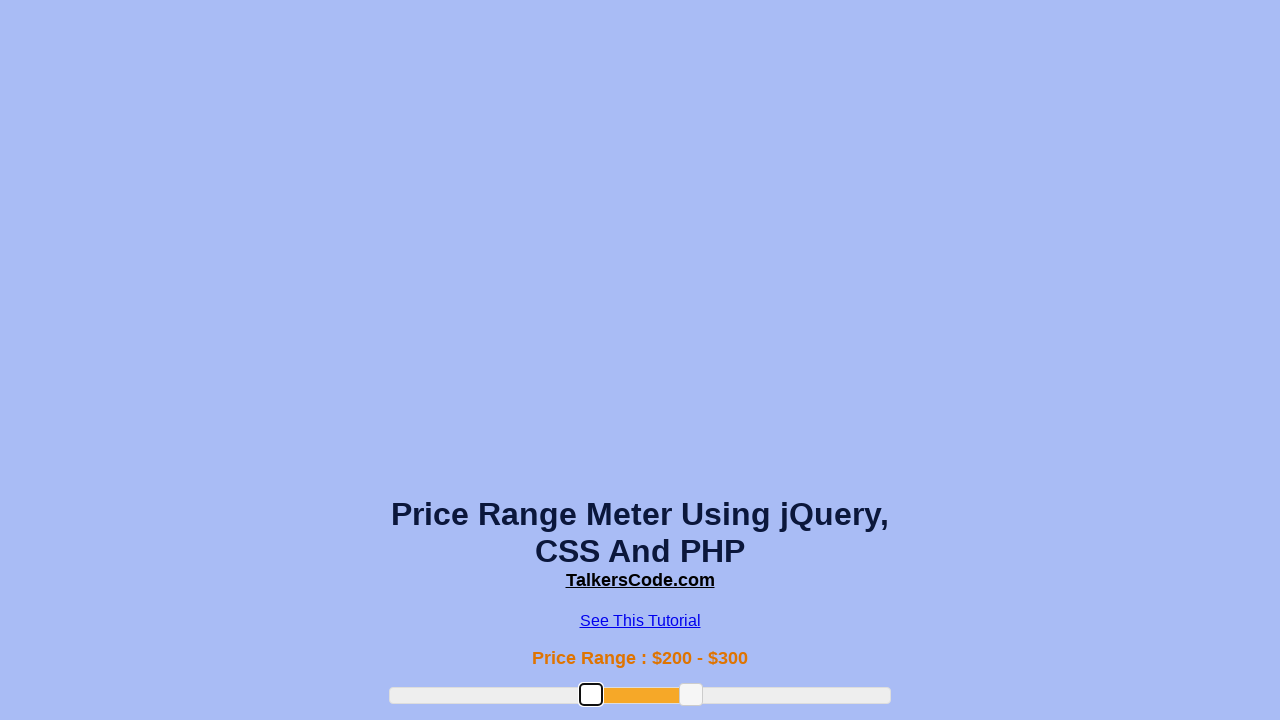

Released mouse button to complete rightward drag at (591, 695)
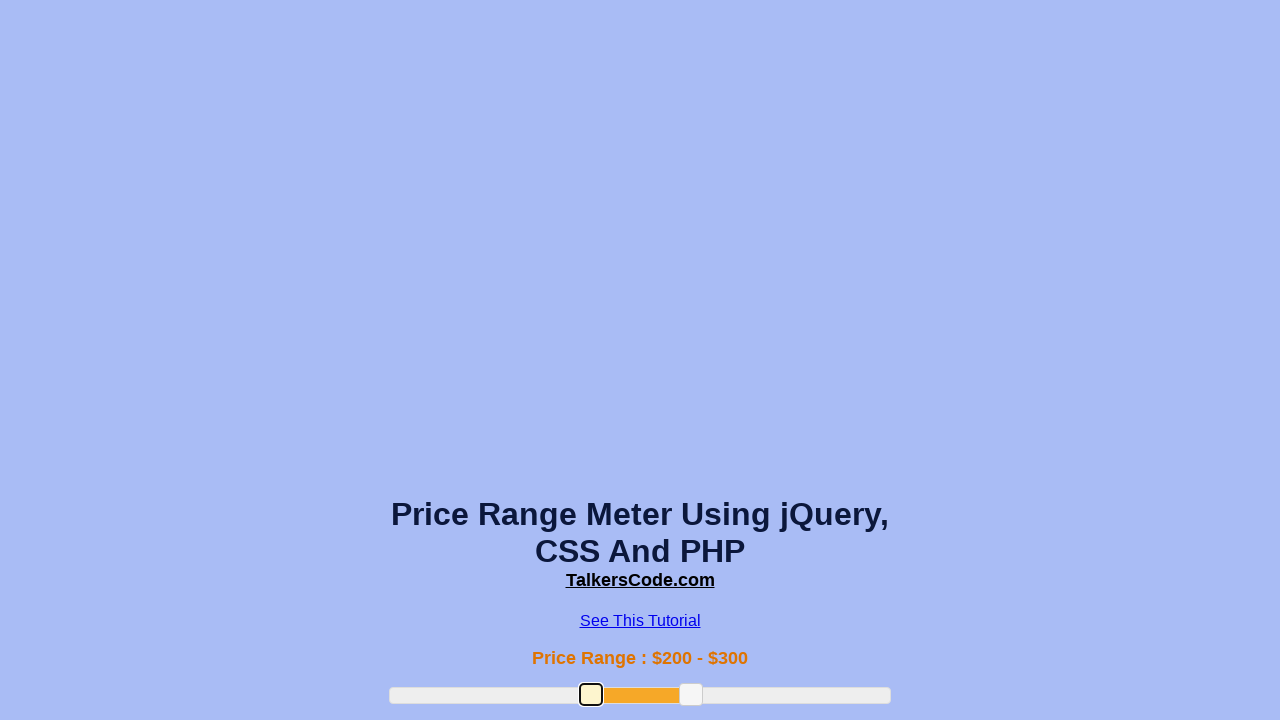

Waited 2 seconds for slider to settle
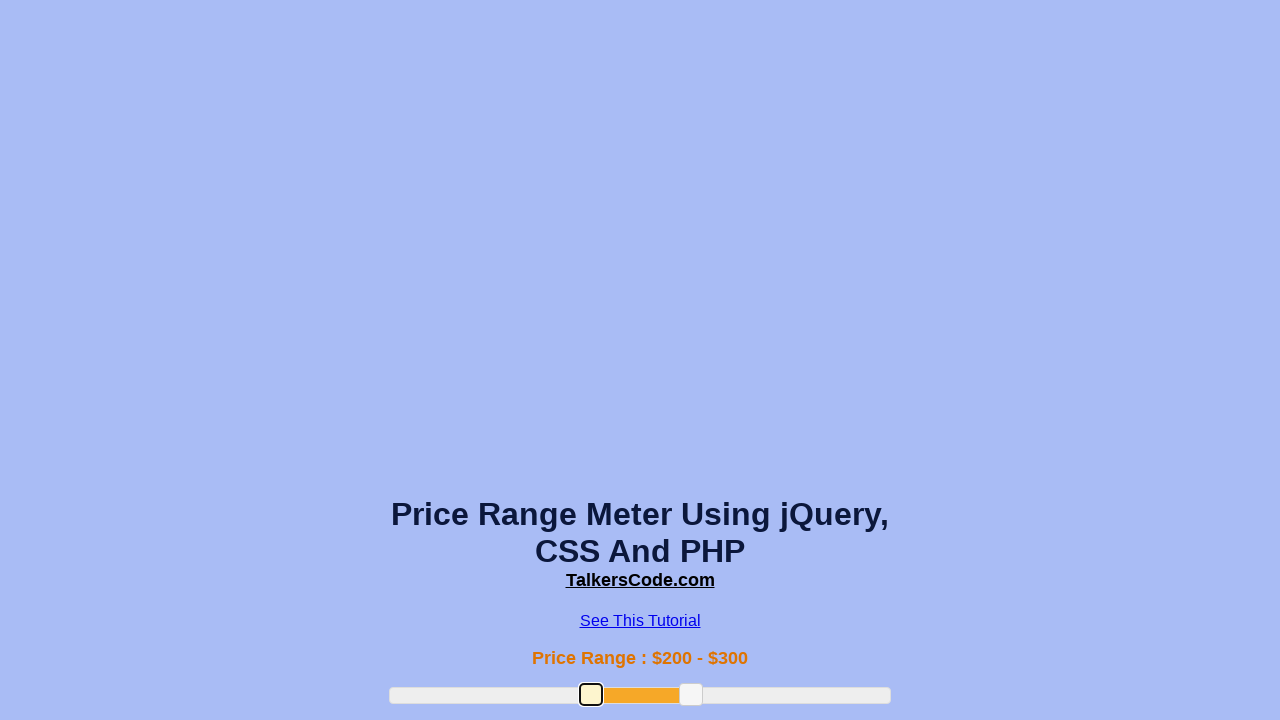

Retrieved updated bounding box of left slider handle
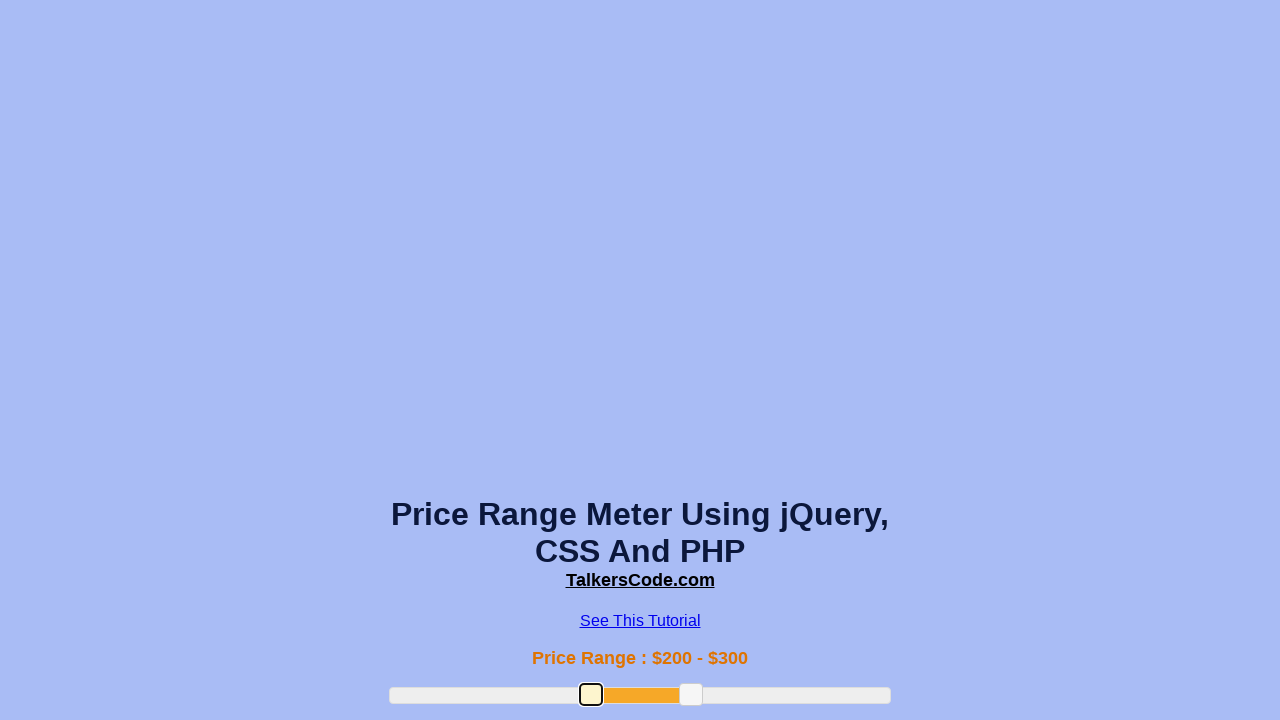

Moved mouse to center of left slider handle for leftward drag at (591, 695)
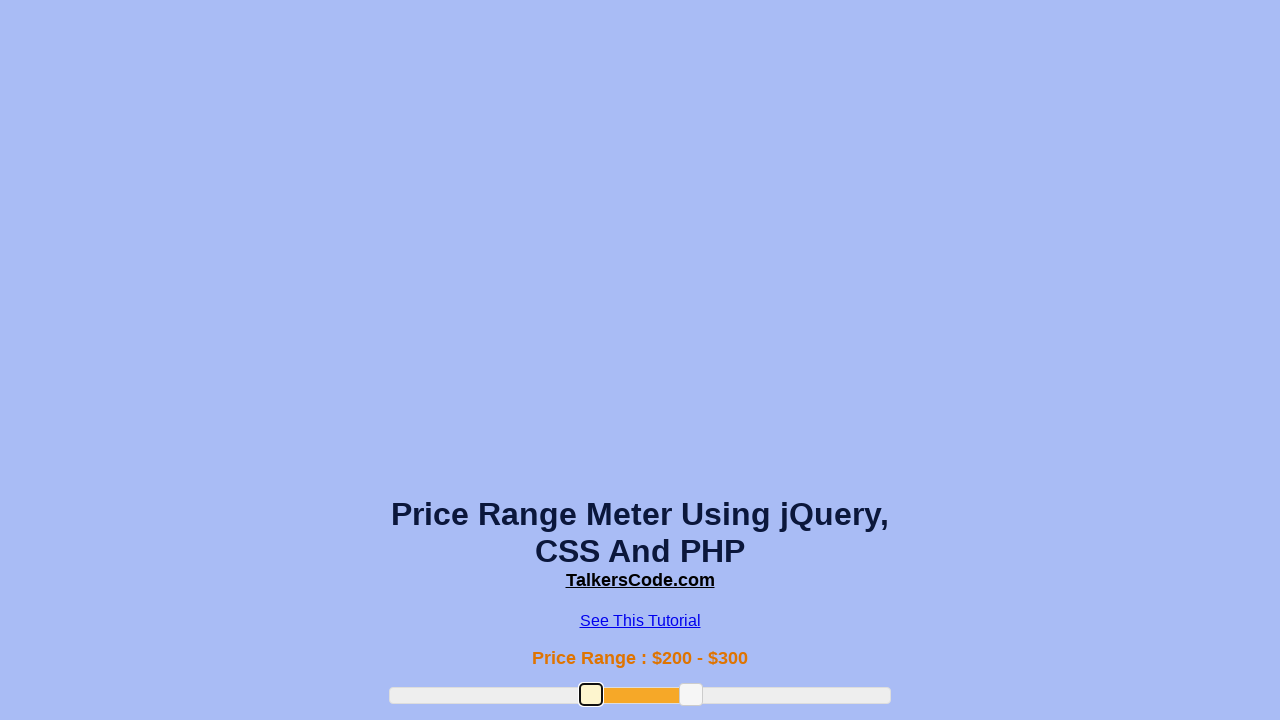

Pressed down mouse button on slider handle at (591, 695)
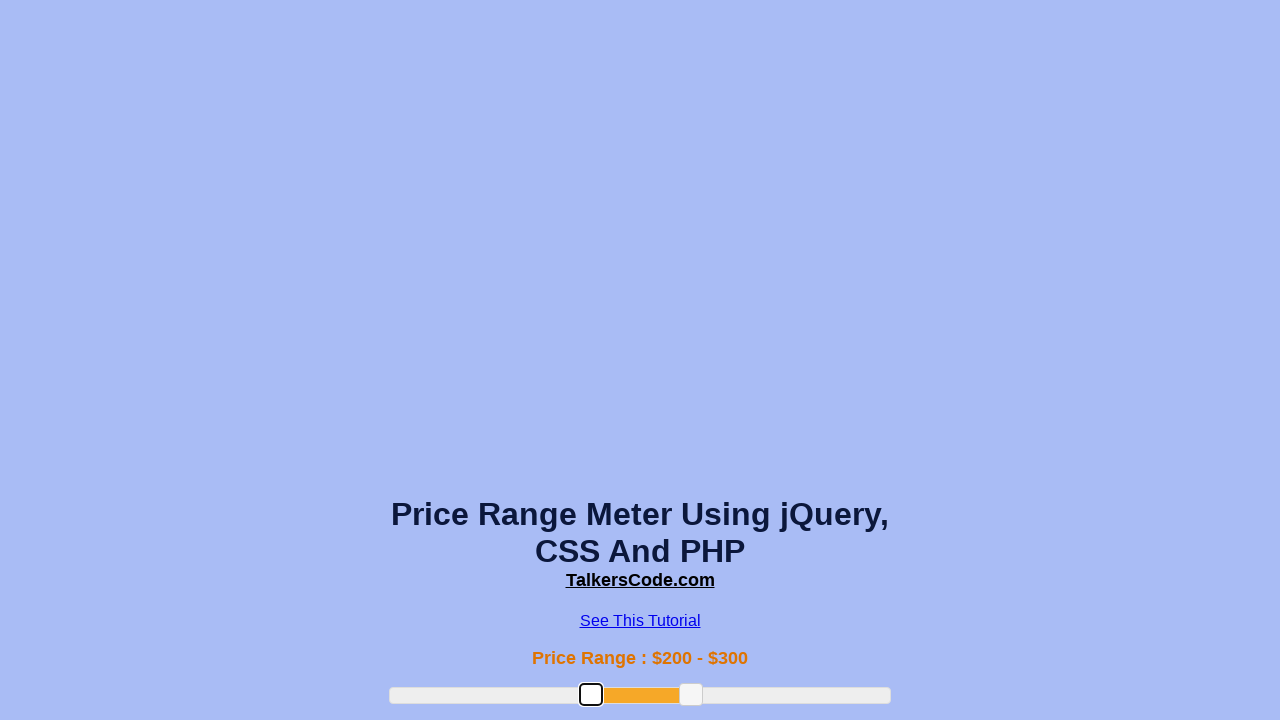

Dragged left slider handle 200 pixels to the left at (391, 695)
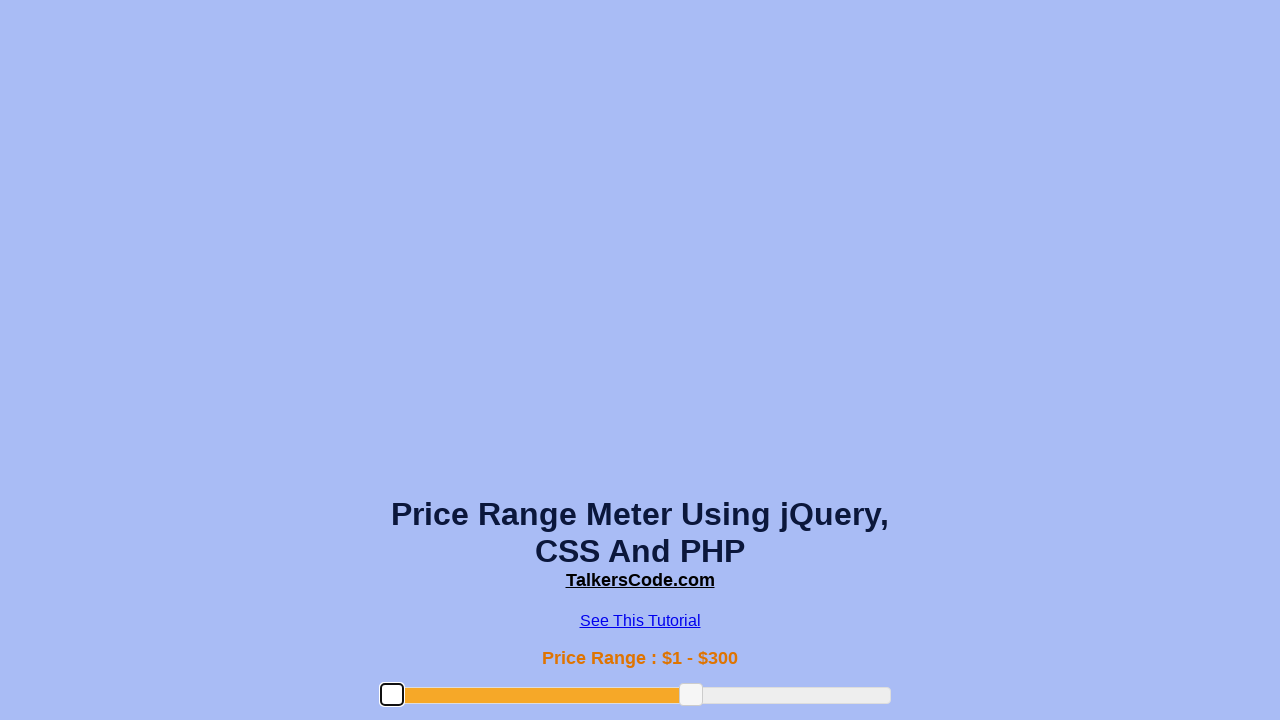

Released mouse button to complete leftward drag at (391, 695)
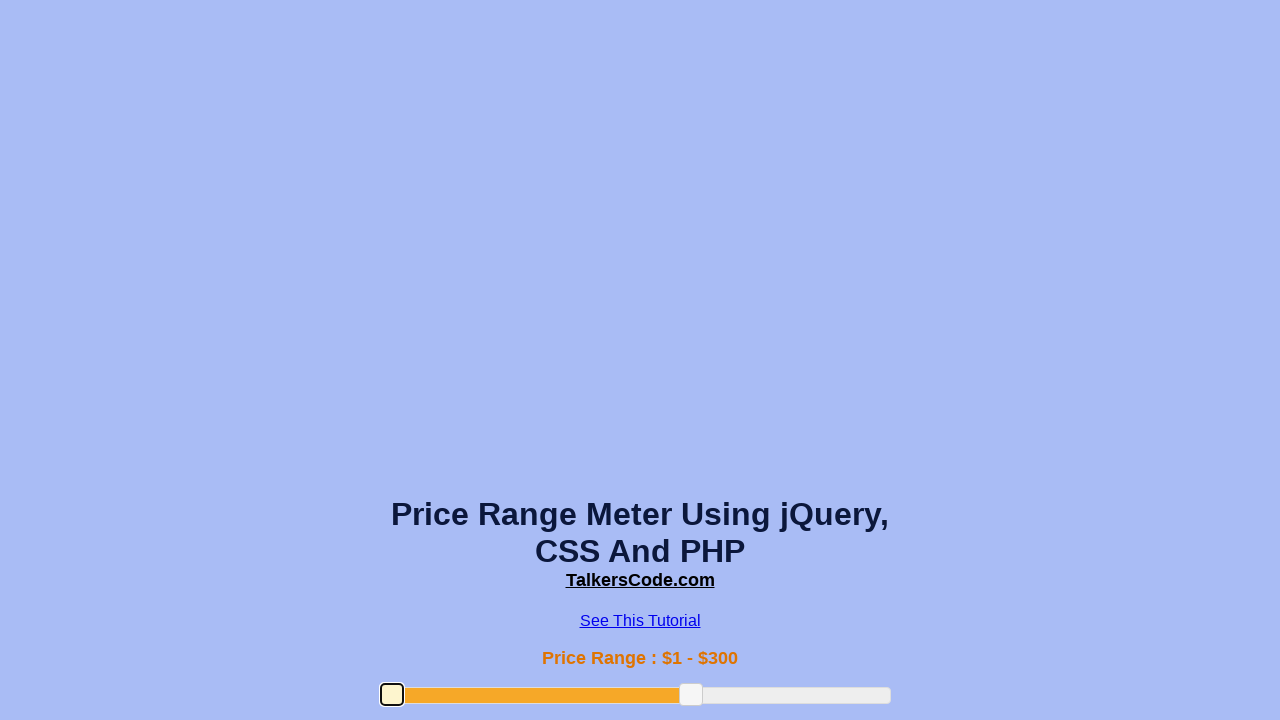

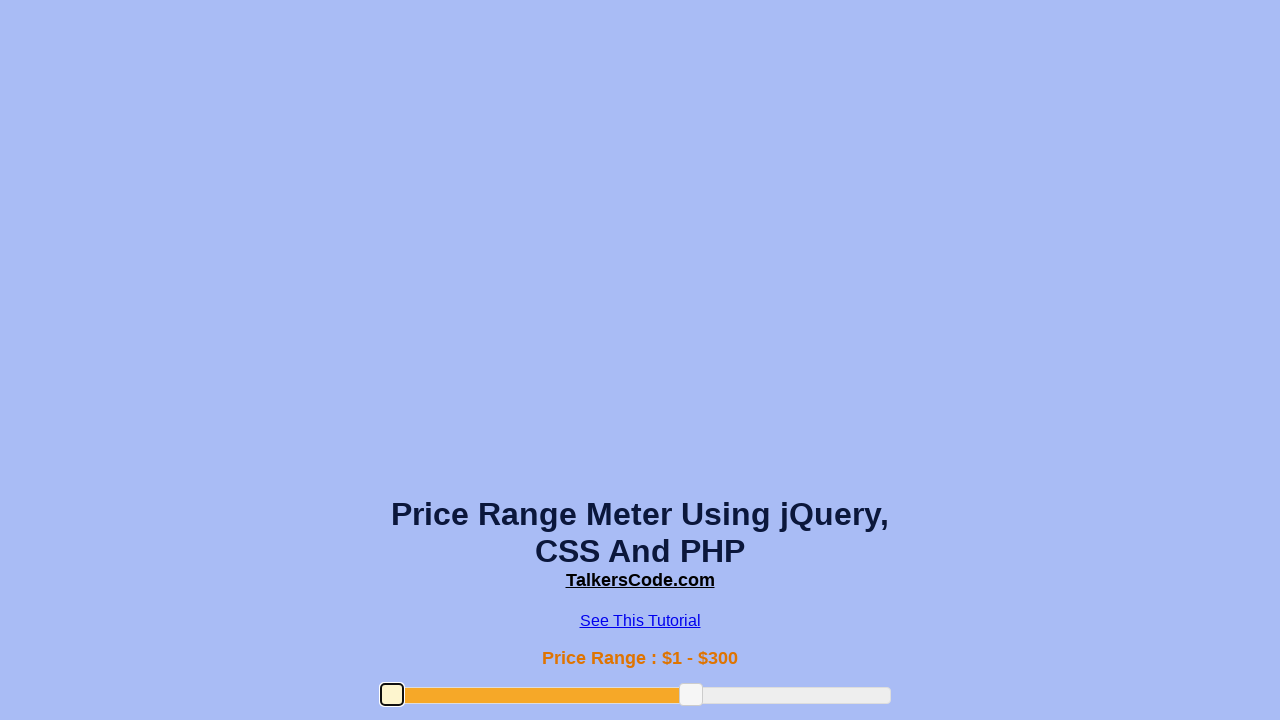